Tests drag and drop functionality on the jQuery UI droppable demo page by dragging an element onto a drop target within an iframe

Starting URL: https://jqueryui.com/droppable/

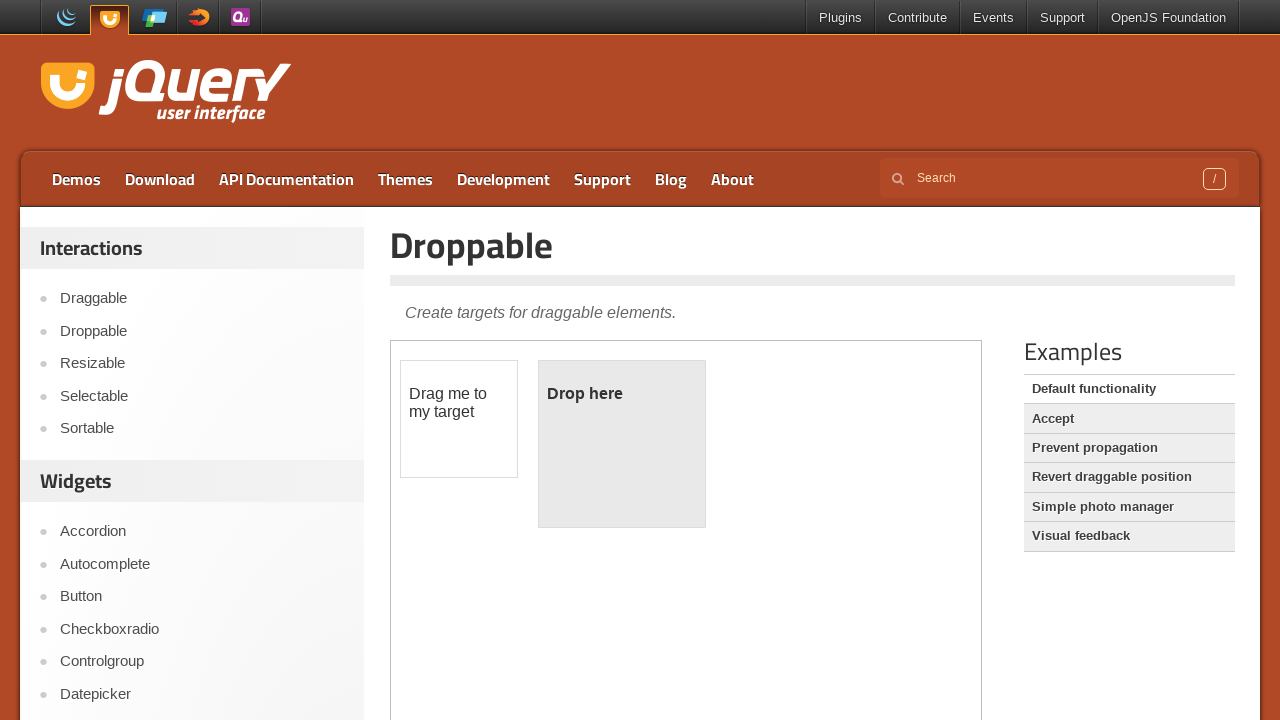

Located the demo iframe
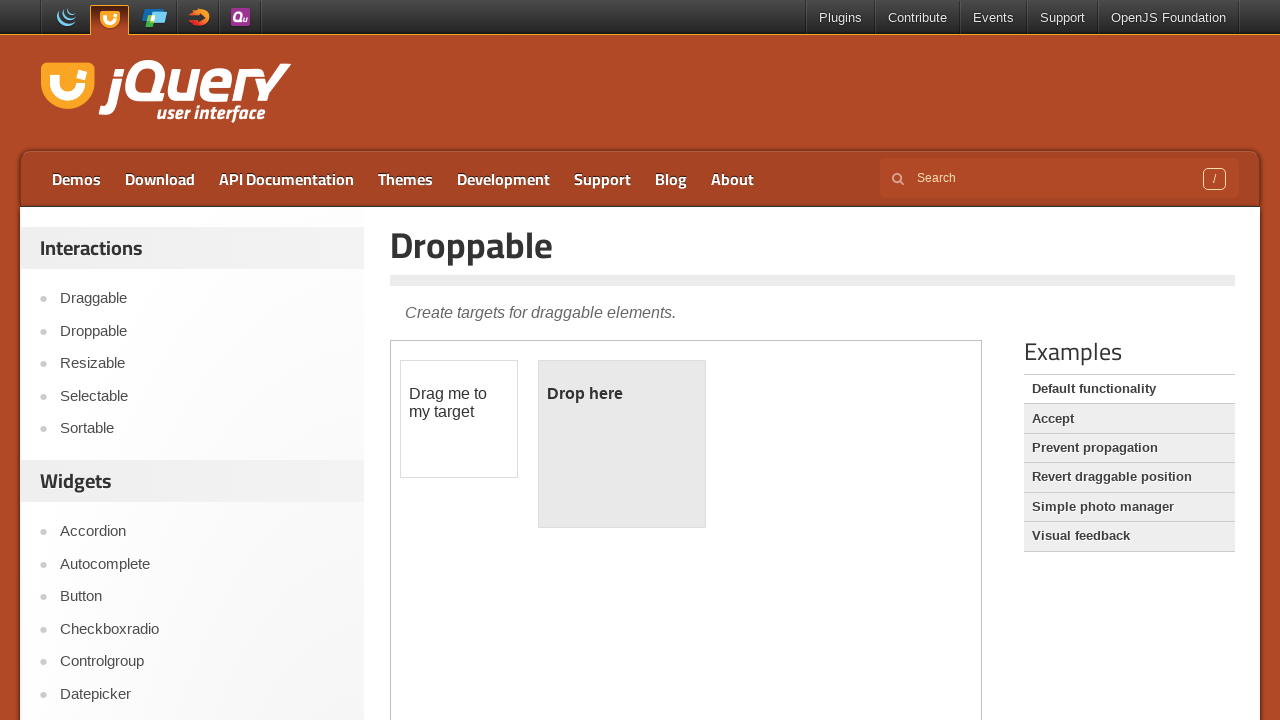

Located the draggable element within the iframe
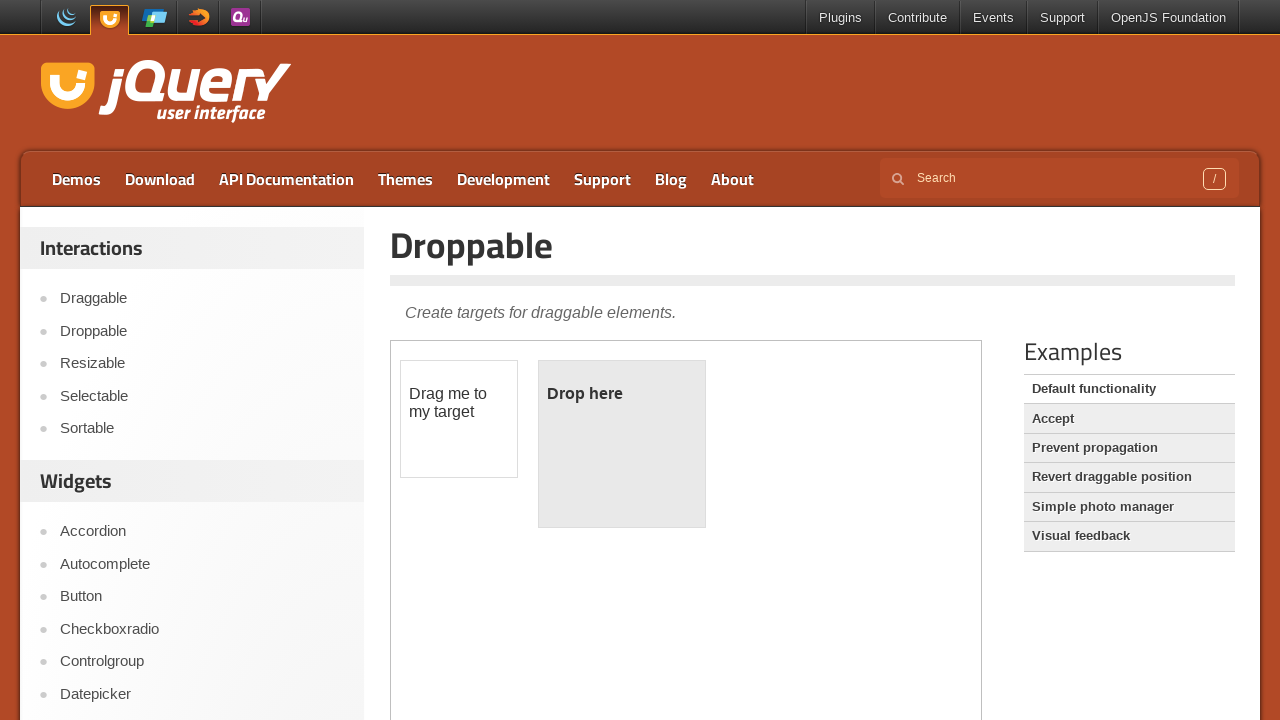

Located the droppable target element within the iframe
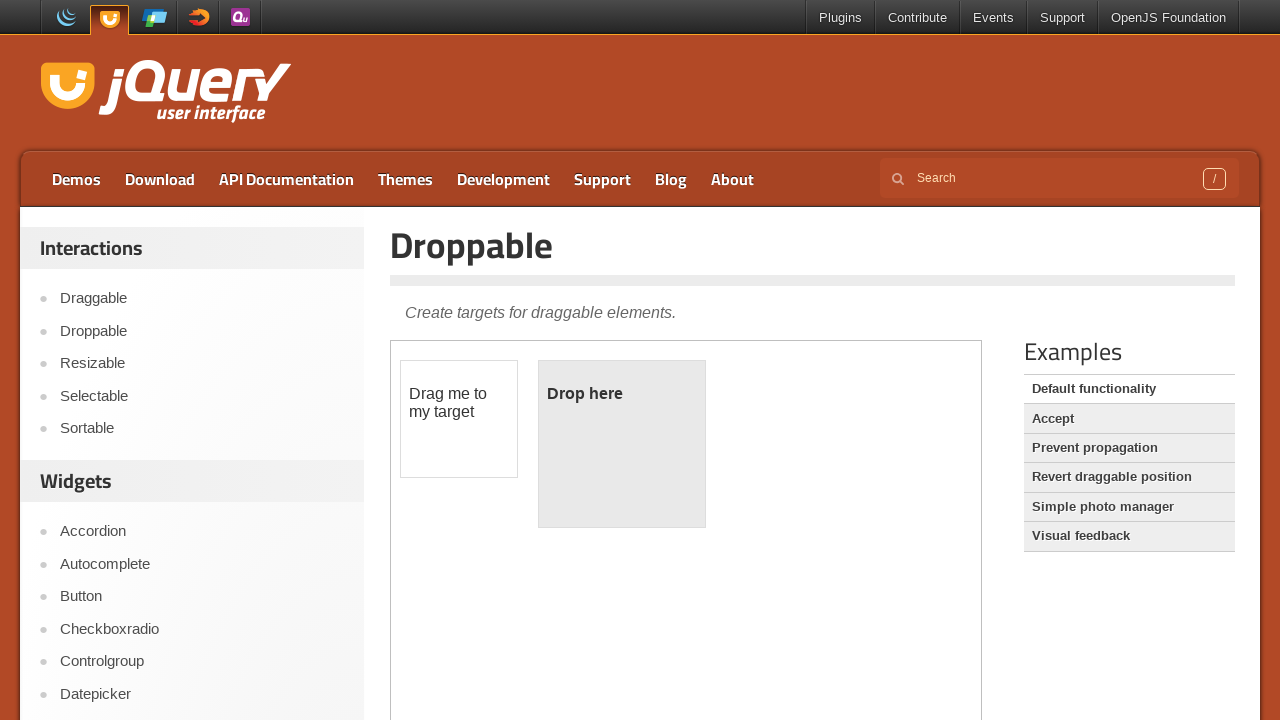

Draggable element became visible
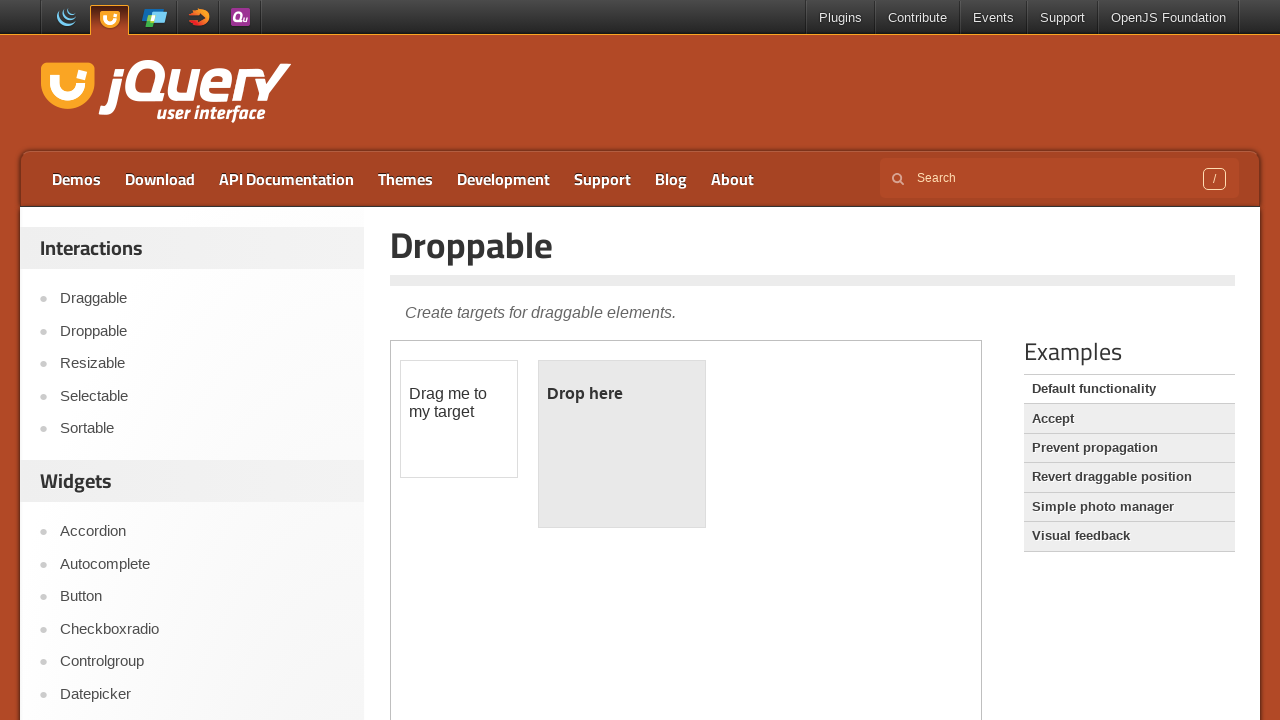

Droppable target element became visible
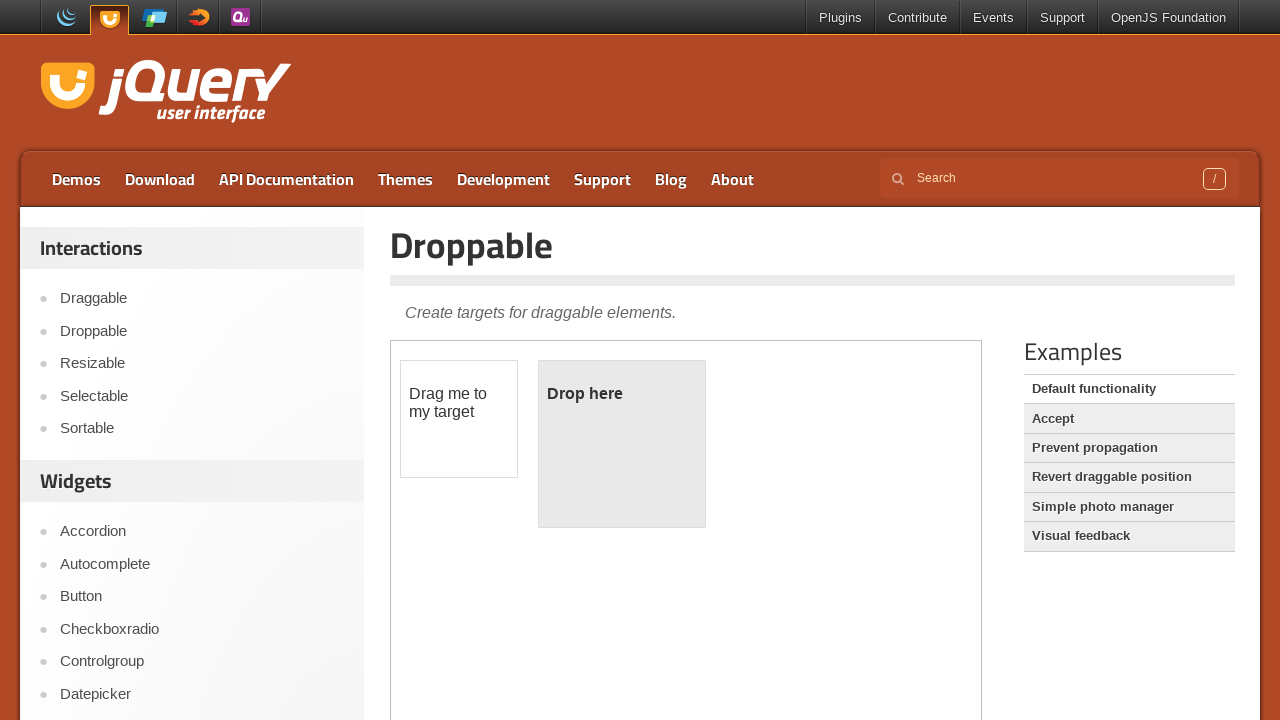

Dragged the draggable element onto the droppable target at (622, 444)
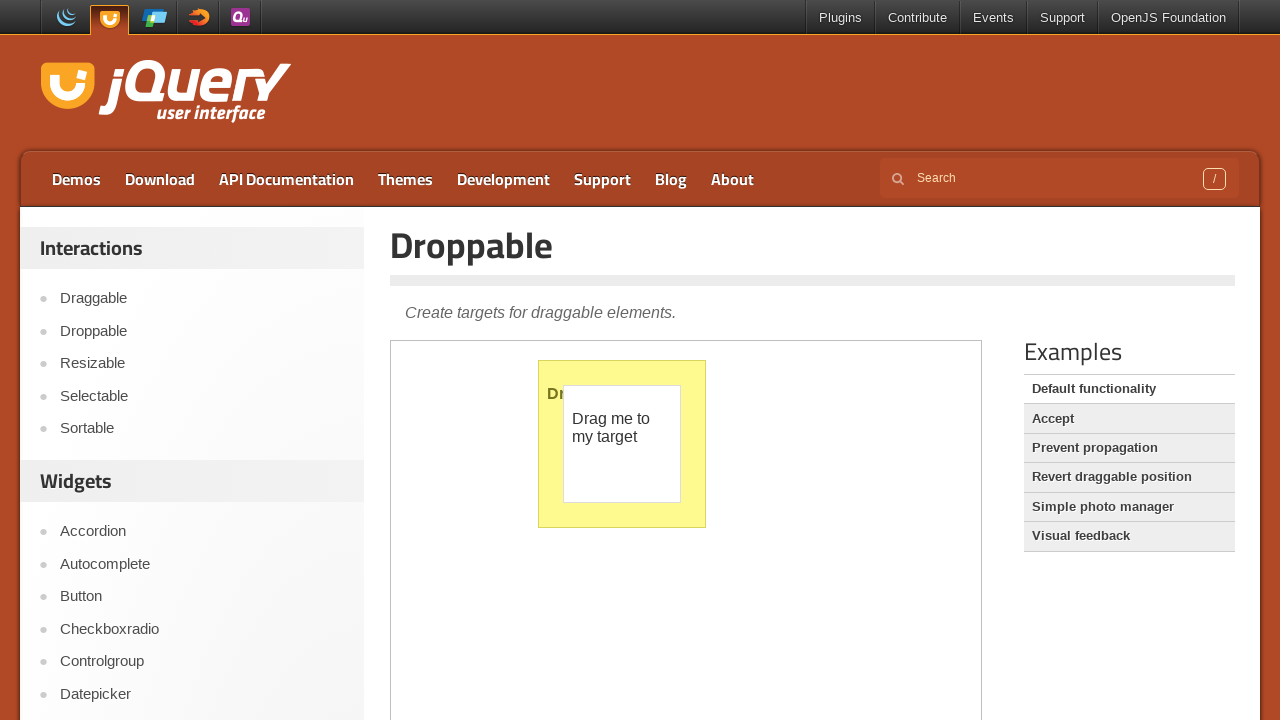

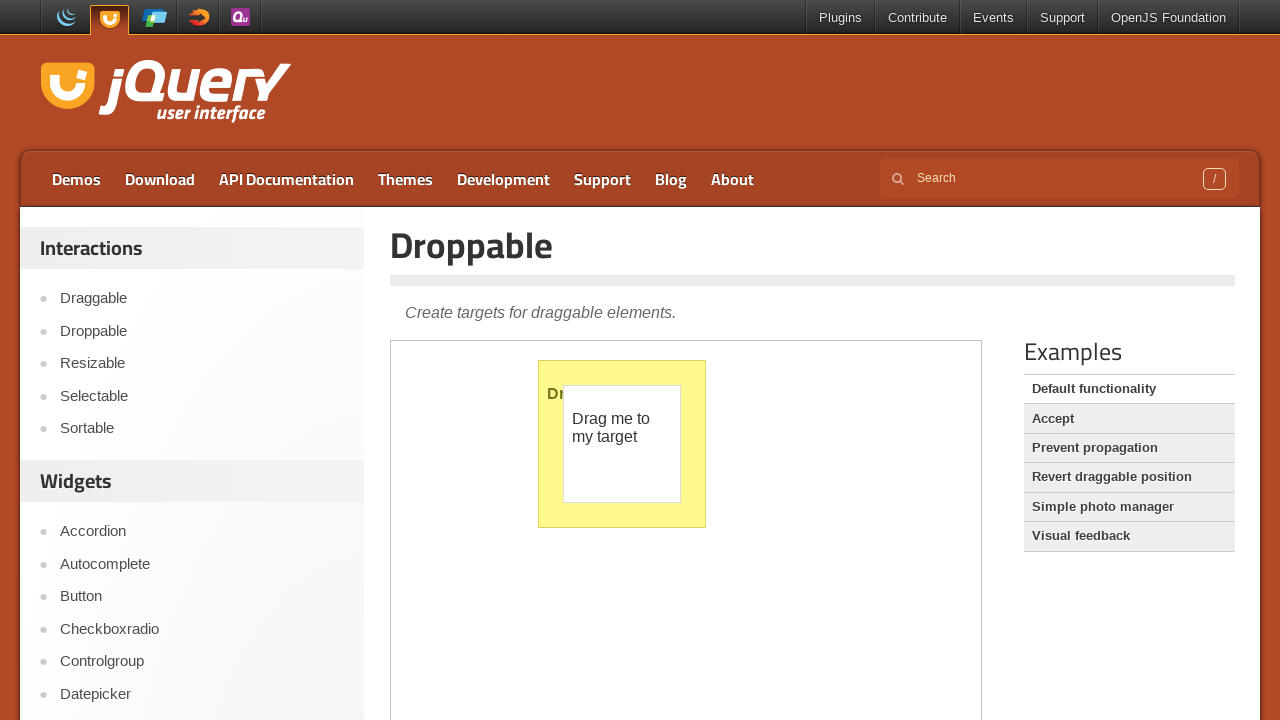